Tests prompt alert by clicking a button, entering text into the prompt, accepting it, and verifying the entered text appears in the result

Starting URL: https://demoqa.com/alerts

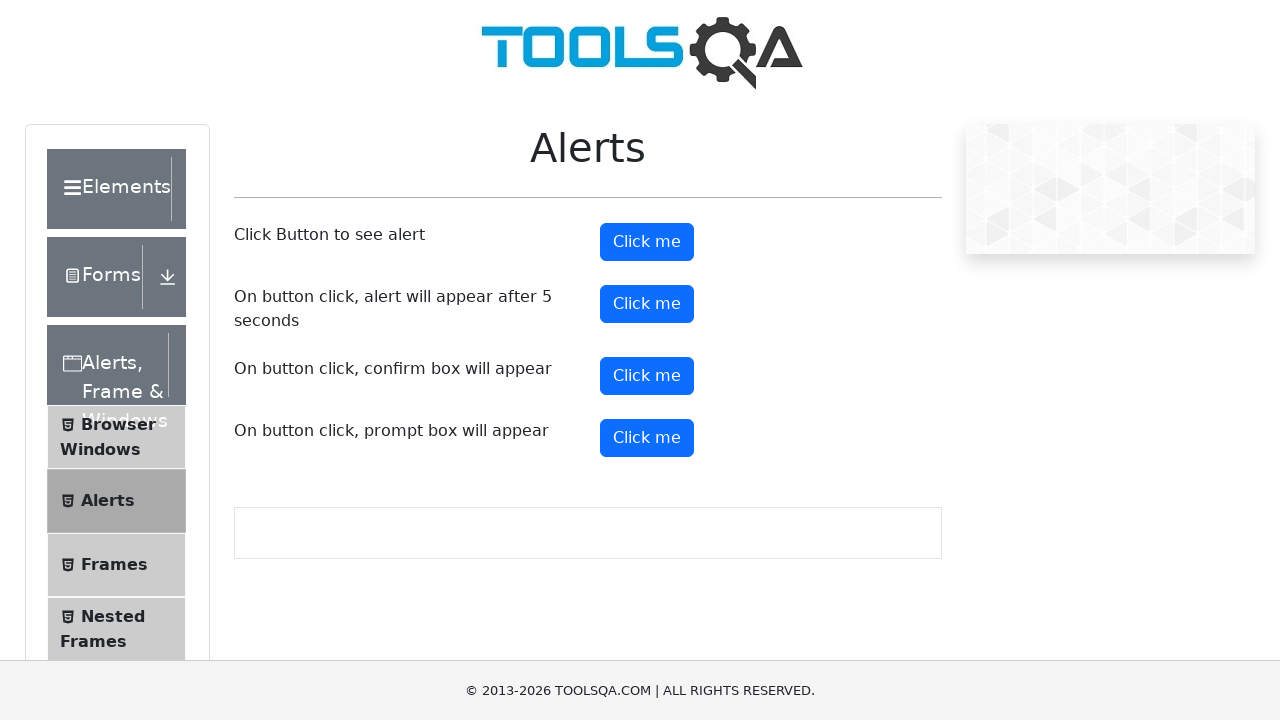

Scrolled down 700px to make prompt button visible
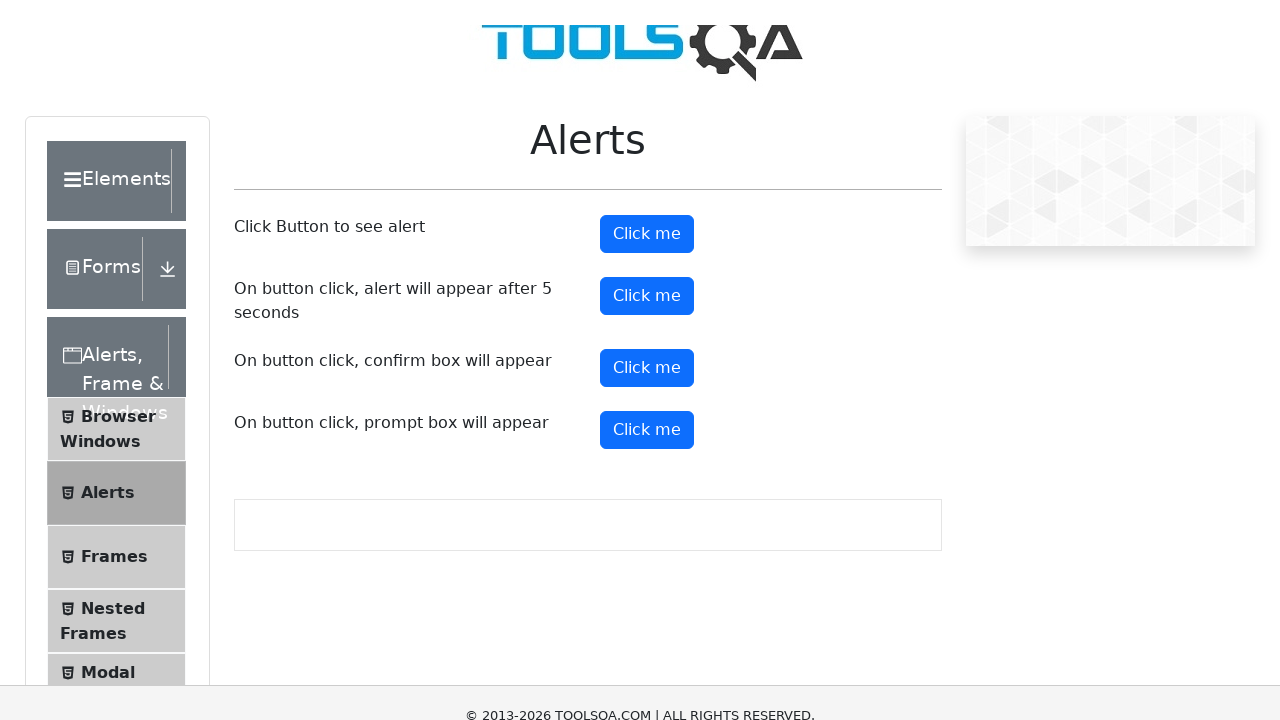

Set up dialog handler to accept prompt with text 'Bana QA Engineer'
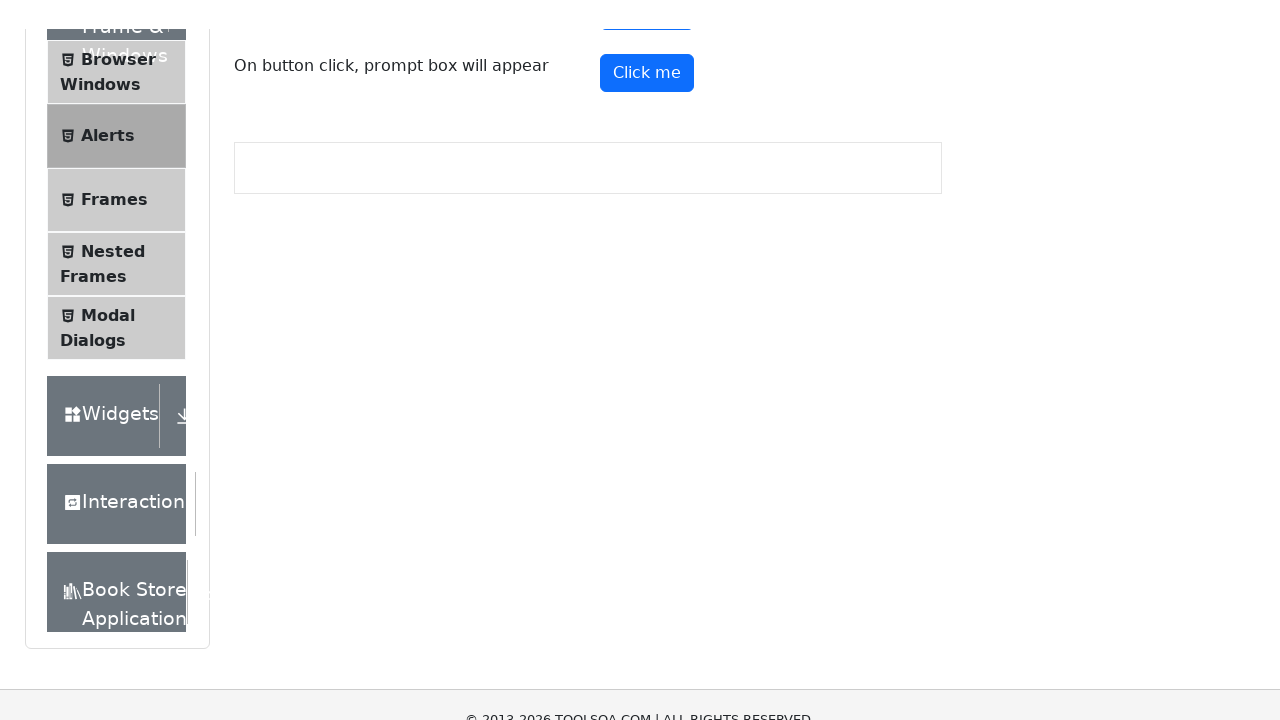

Clicked the prompt button at (647, 44) on #promtButton
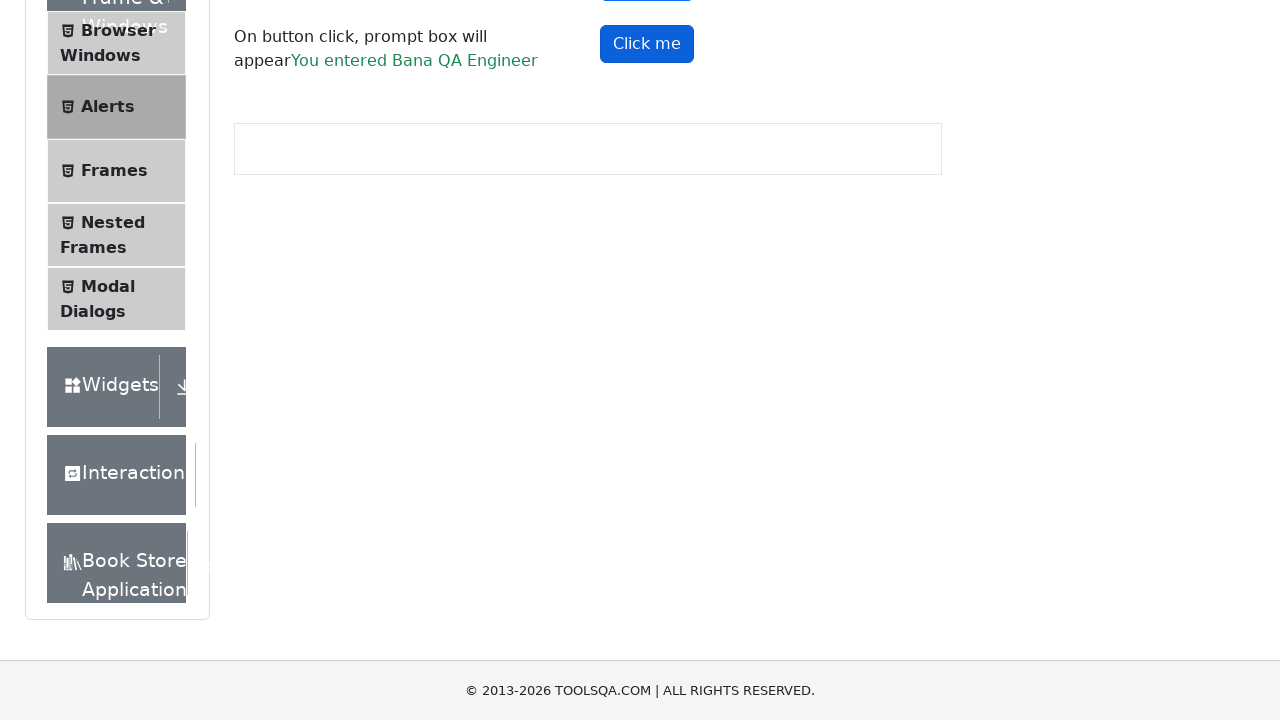

Prompt result element loaded and visible
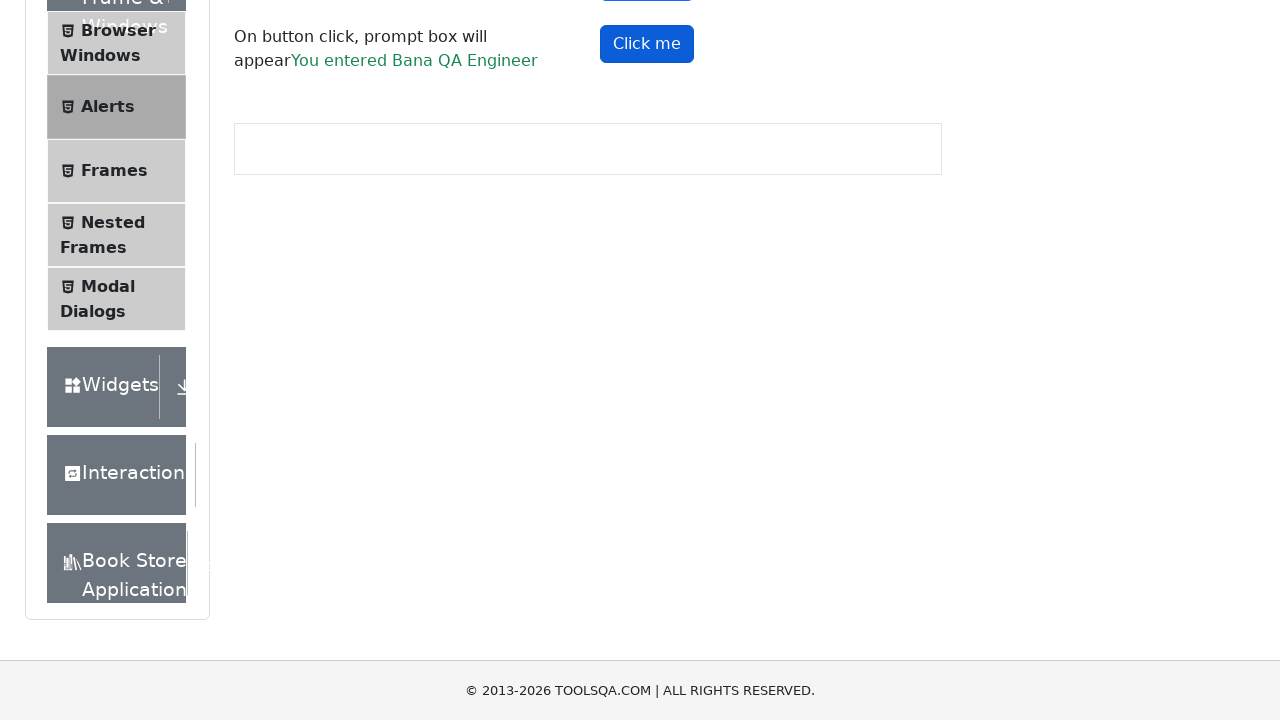

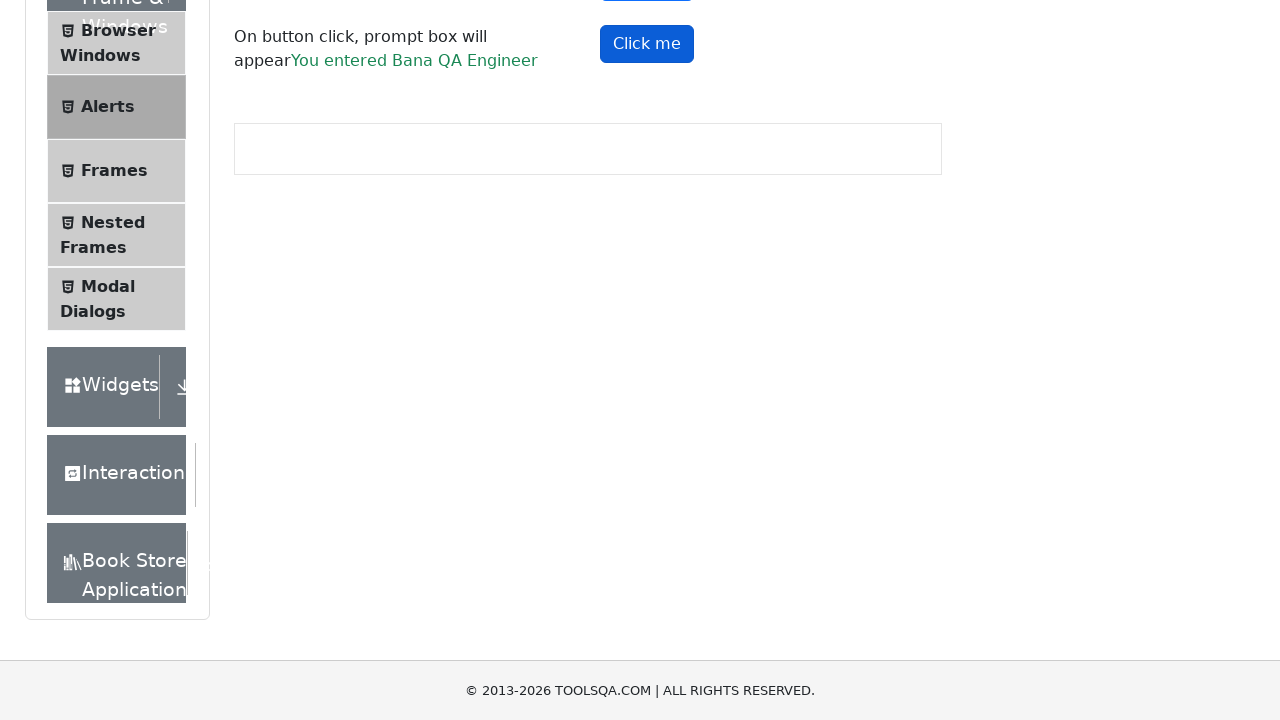